Tests dynamic properties page by verifying that a button becomes enabled after 5 seconds, a hidden element becomes visible, and a button's color changes dynamically.

Starting URL: https://demoqa.com/dynamic-properties

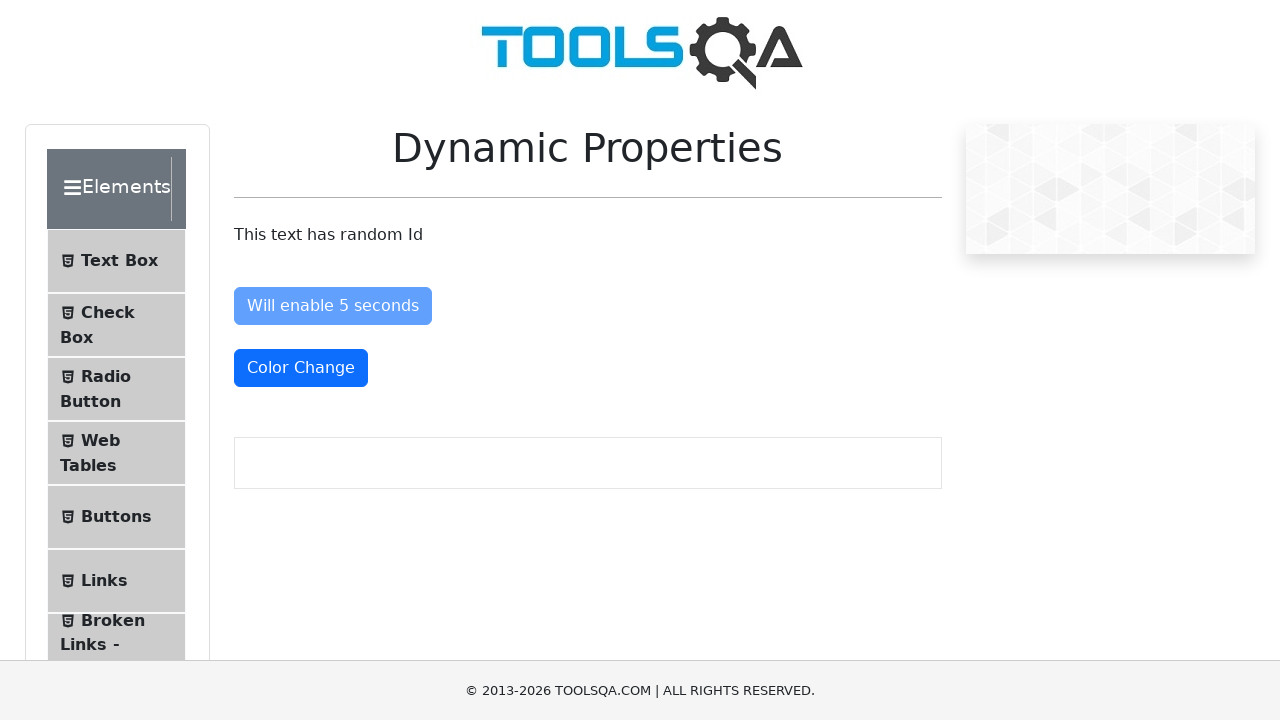

Verified 'Enable After' button is initially disabled
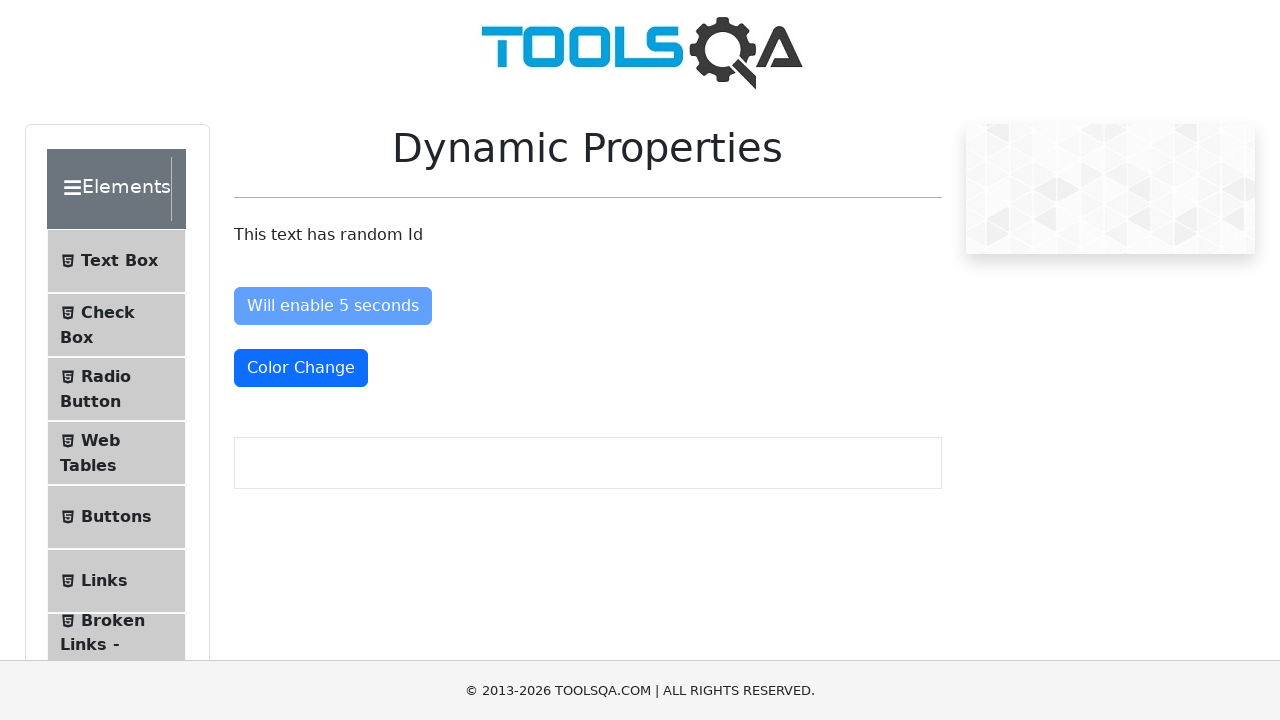

Verified 'Visible After' button is initially not visible
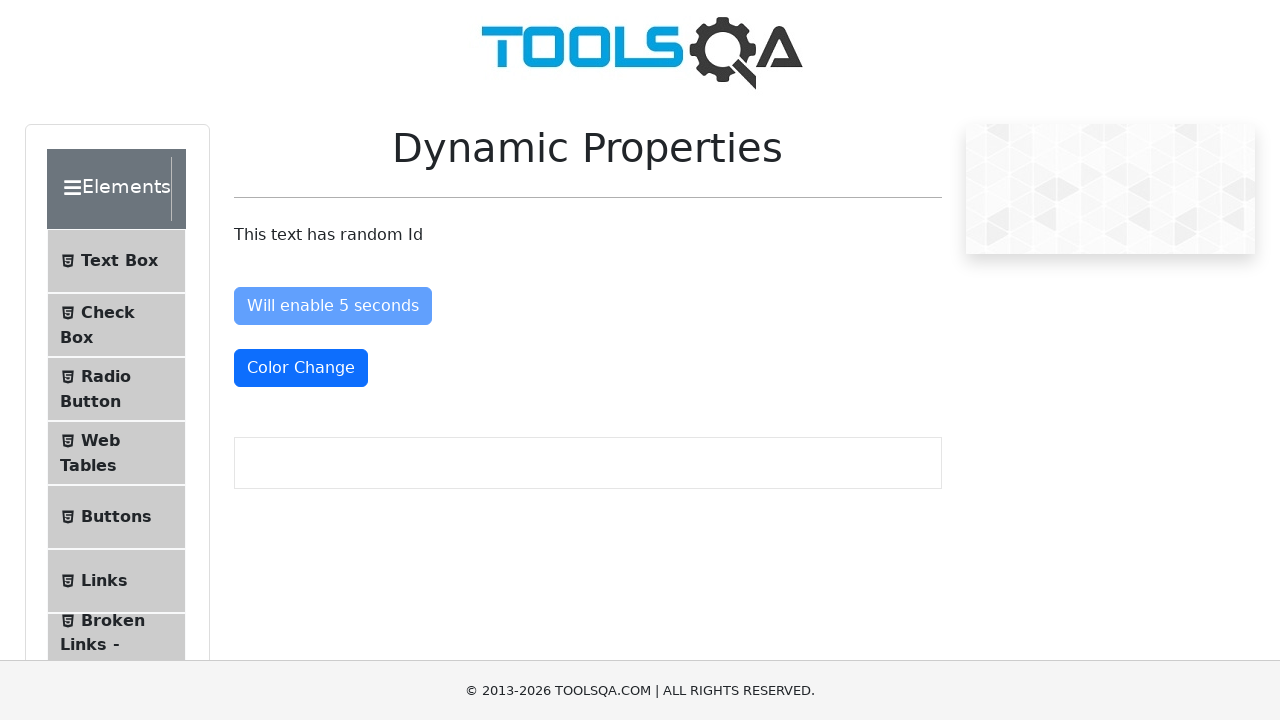

Retrieved initial color of the color change button
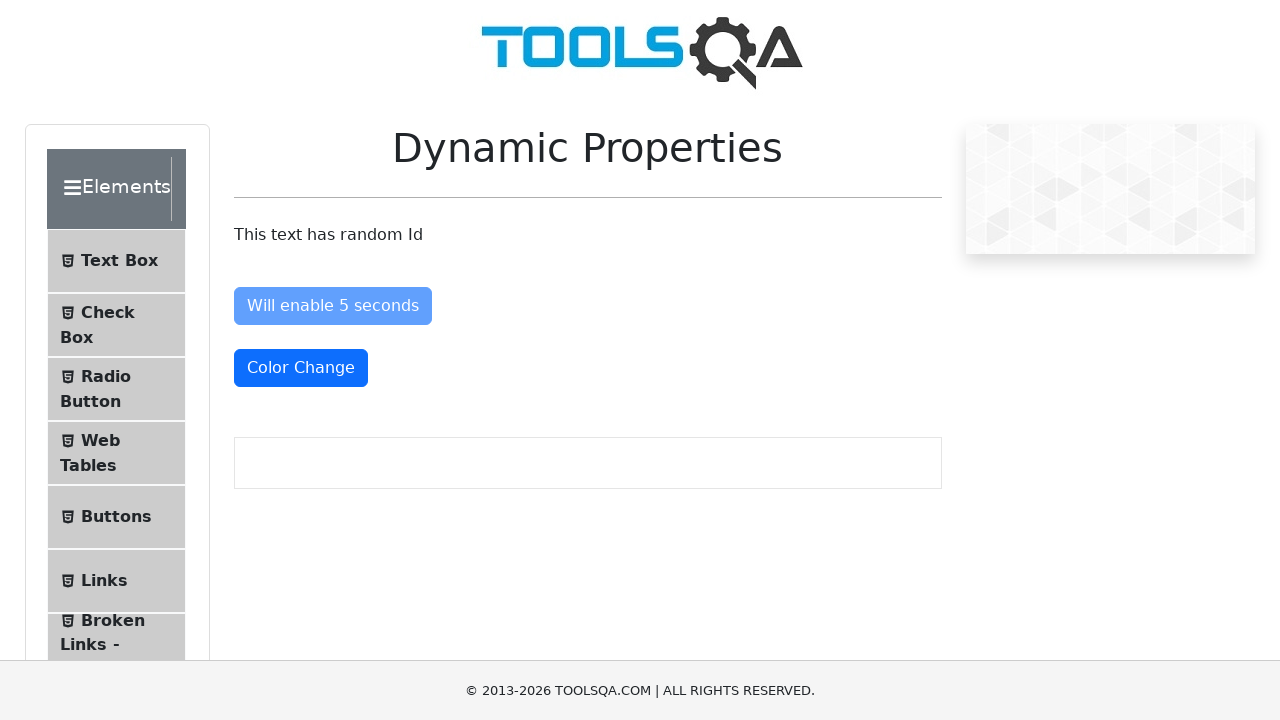

Waited for 'Enable After' button to become enabled
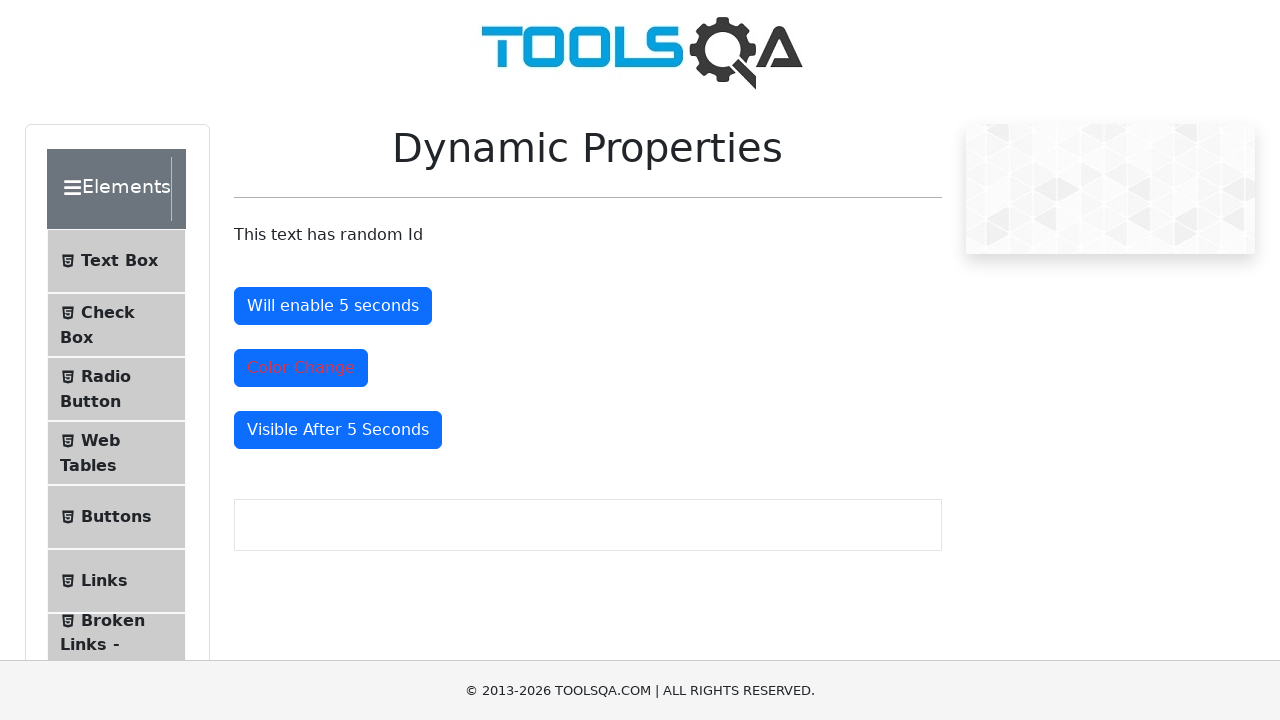

Verified 'Enable After' button is now enabled
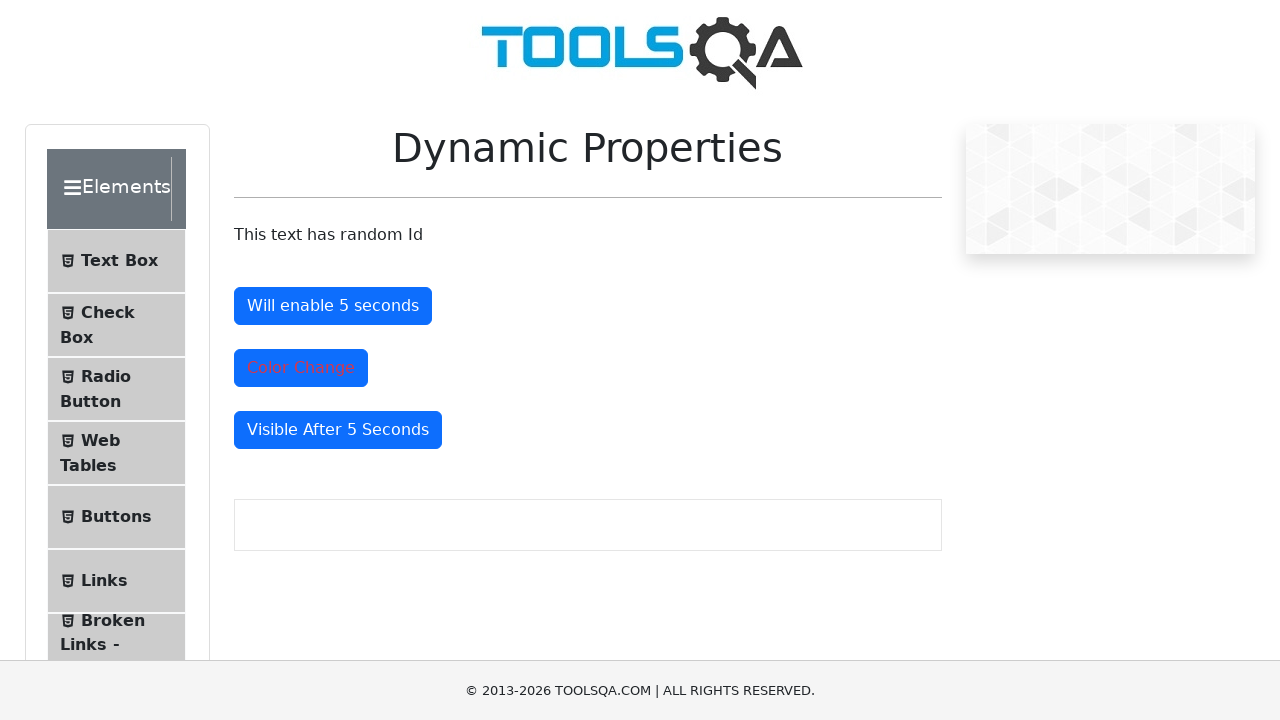

Verified 'Visible After' button is now visible
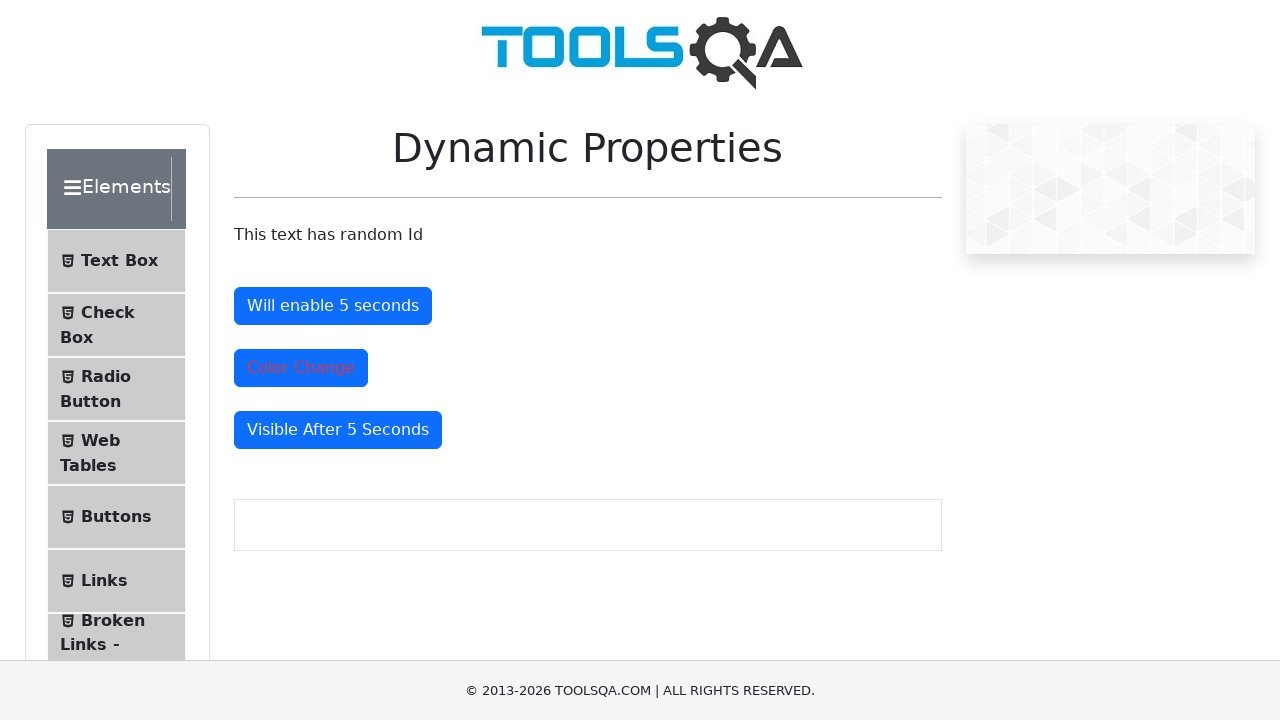

Verified color change button color has changed dynamically
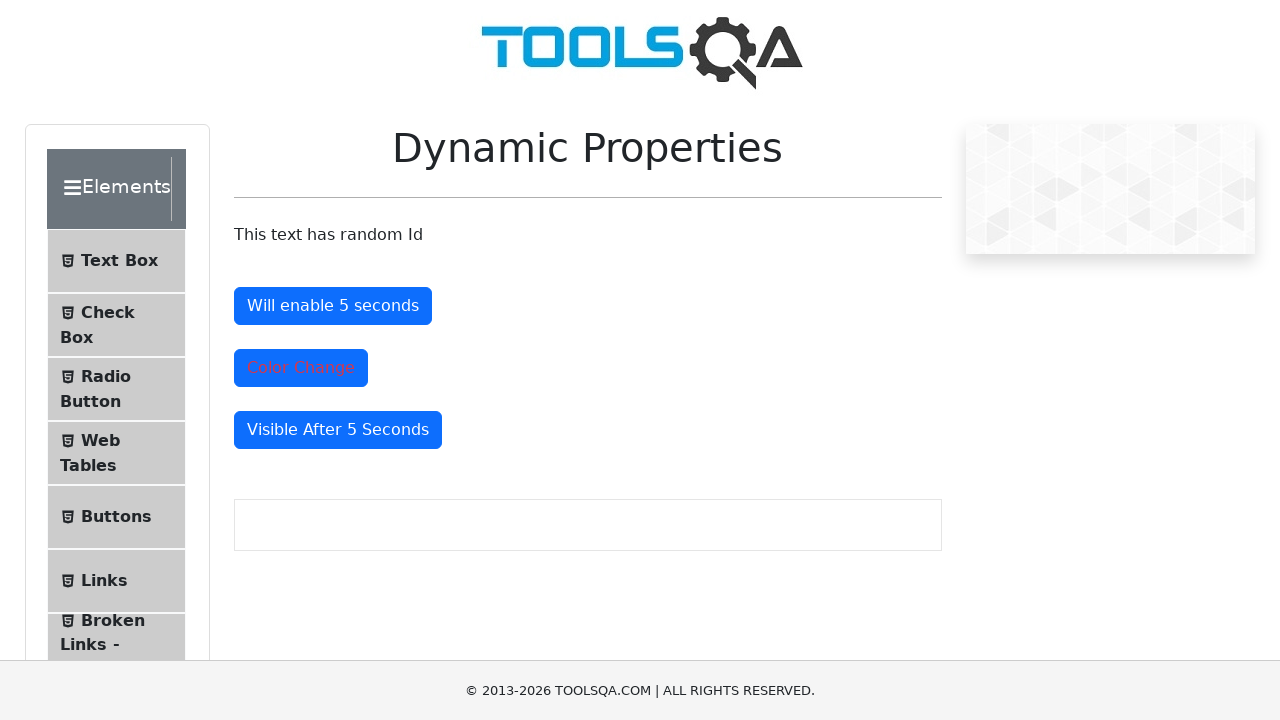

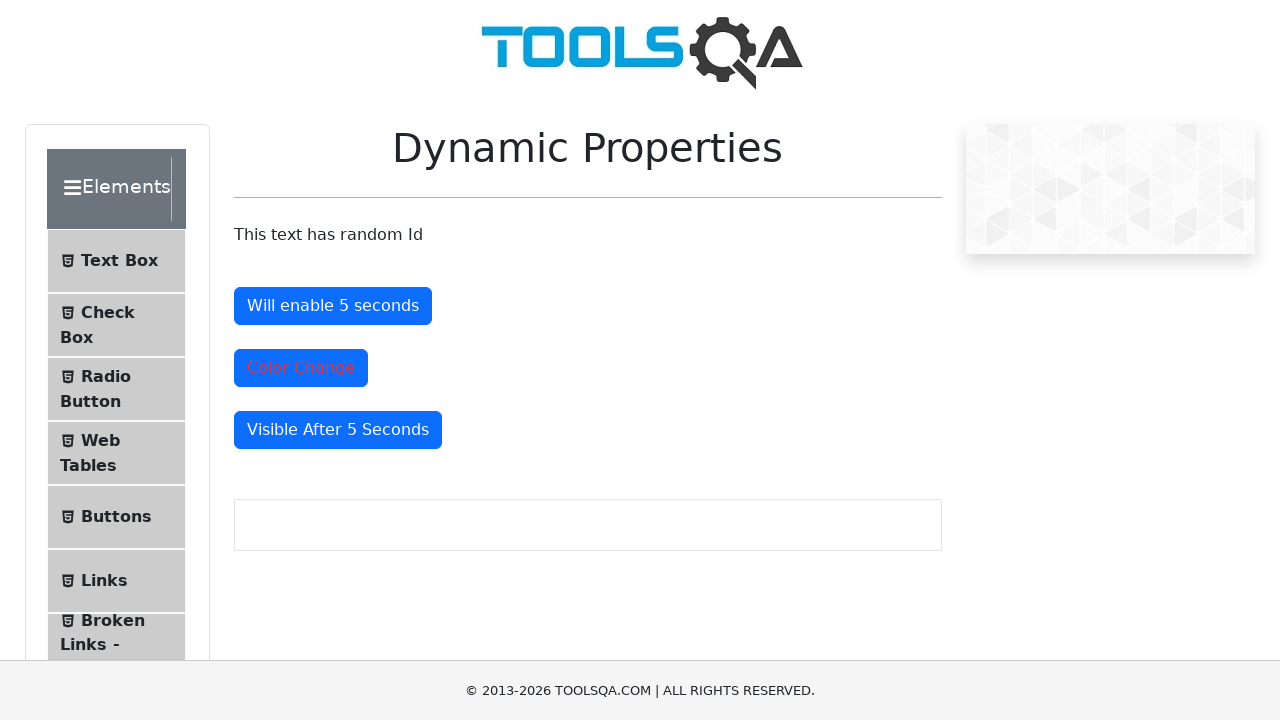